Tests the current address field by entering text

Starting URL: https://demoqa.com/automation-practice-form

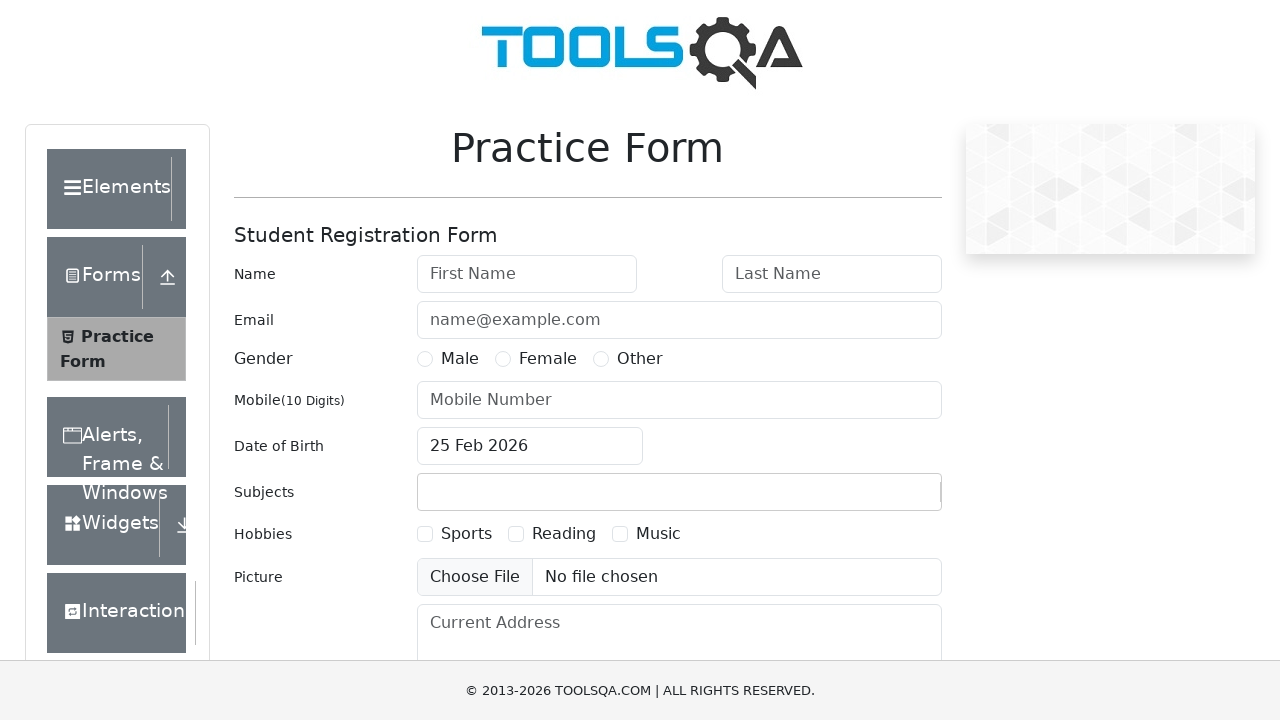

Filled current address field with 'ExampleTest' on #currentAddress
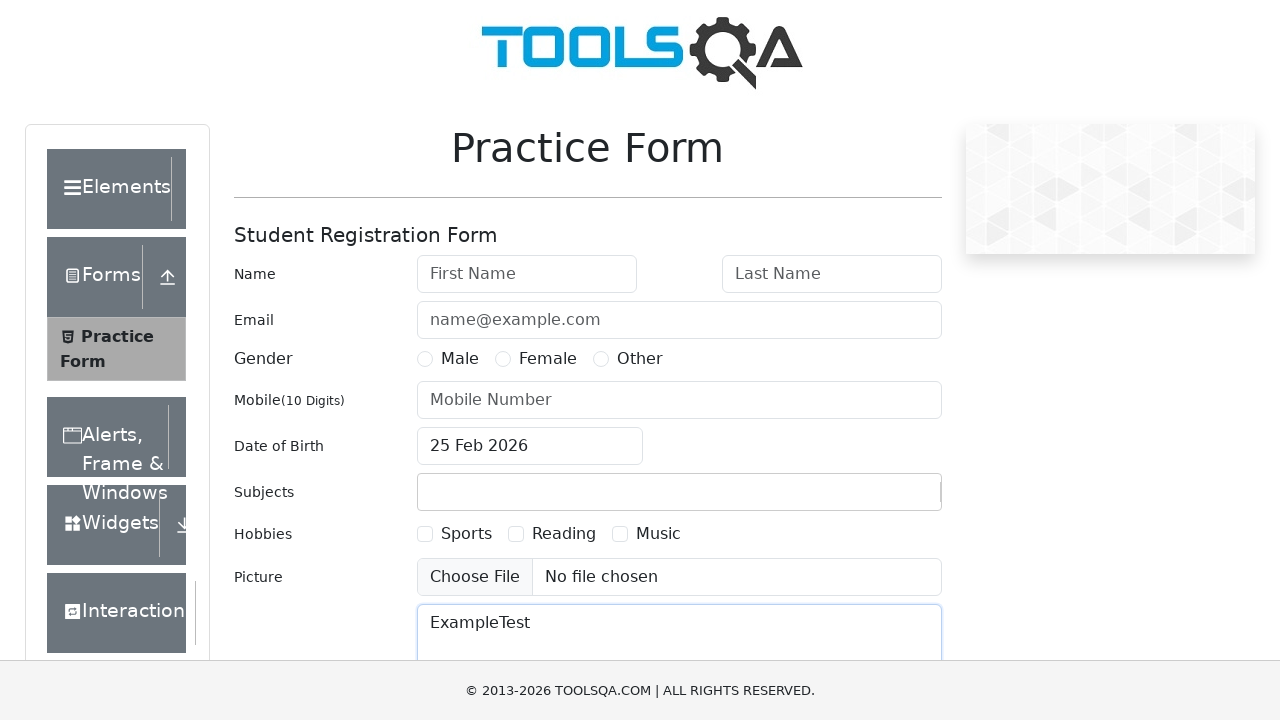

Verified current address field contains 'ExampleTest'
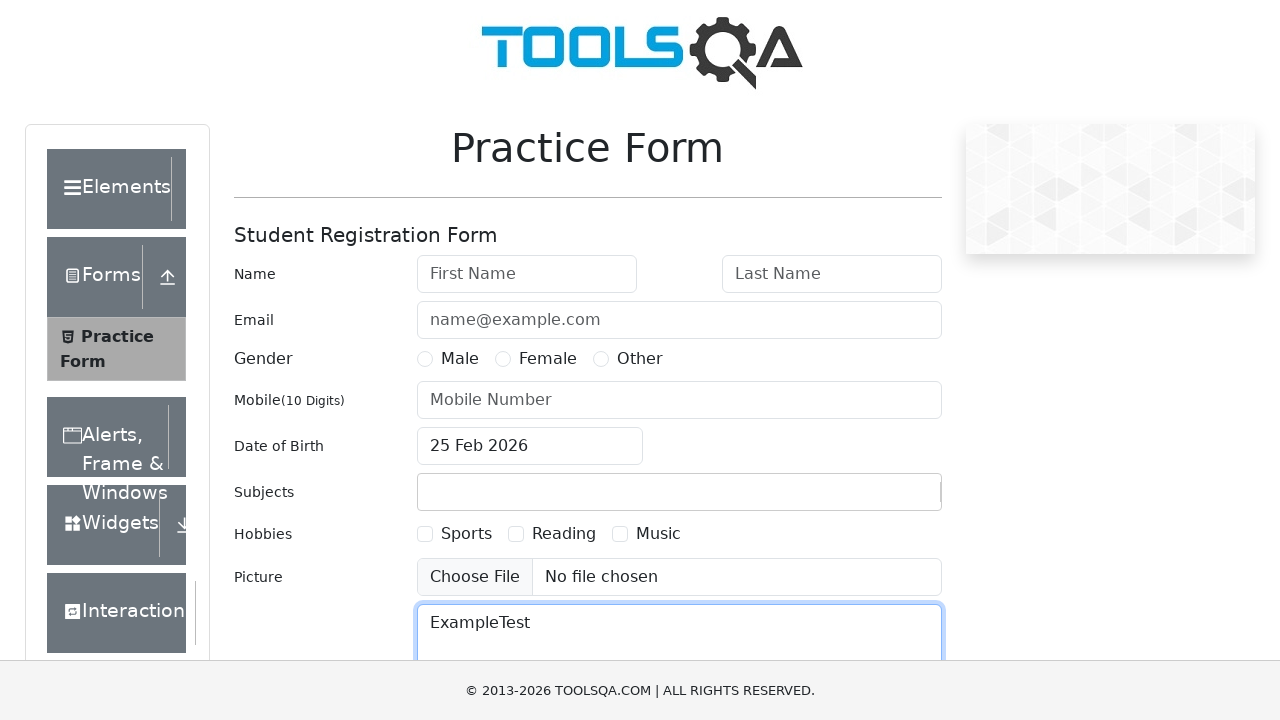

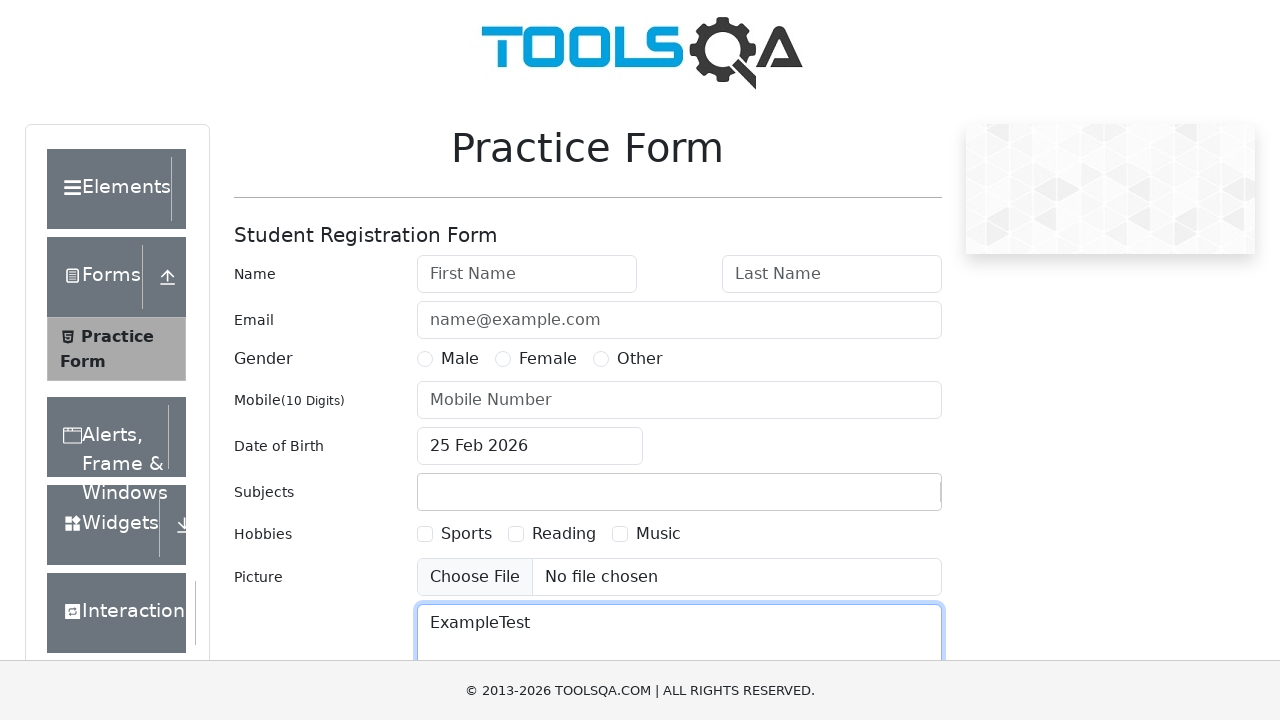